Tests file download functionality by clicking a download link and verifying the download completes

Starting URL: https://loopcamp.vercel.app/download.html

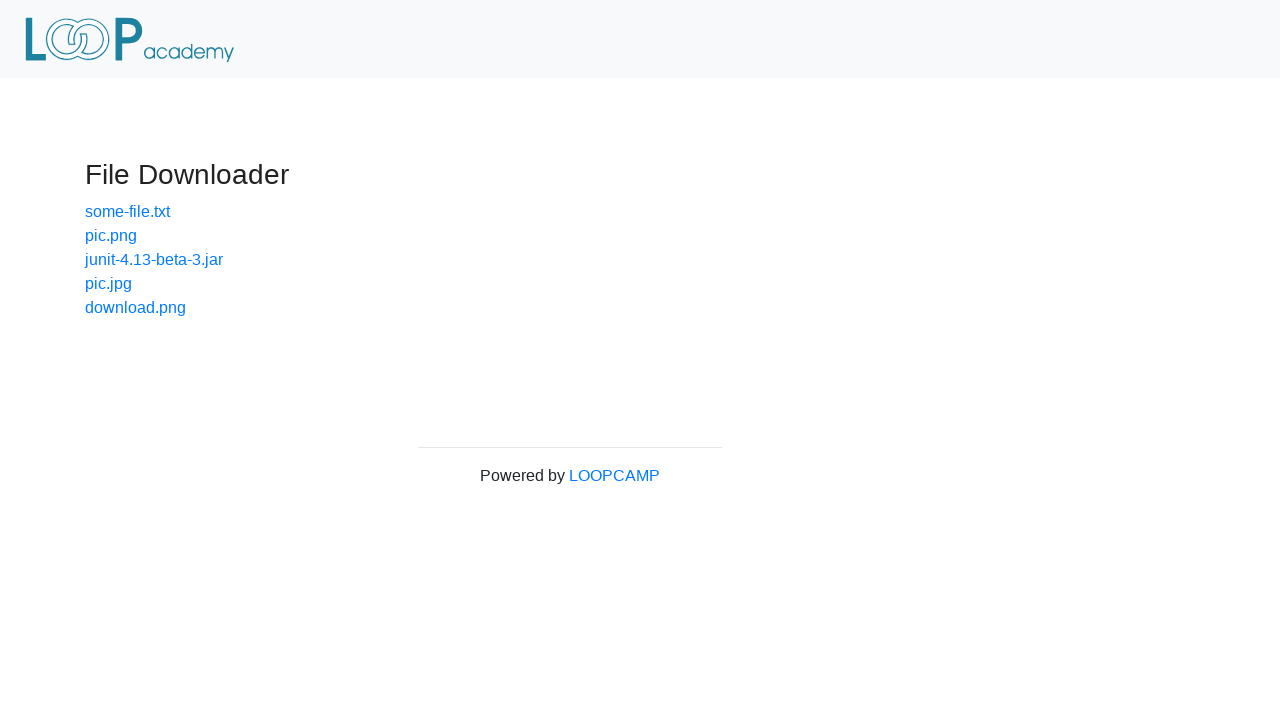

Clicked download link for some-file.txt at (128, 211) on xpath=//a[@href='download/some-file.txt']
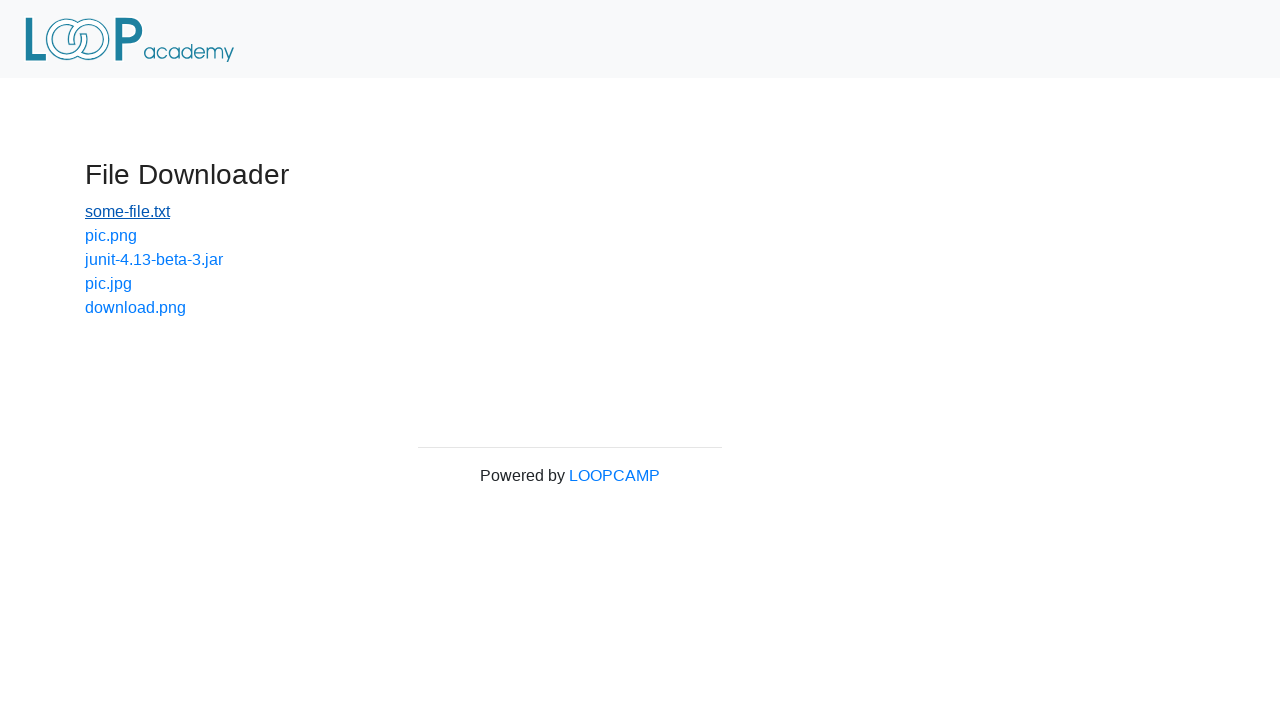

Download completed and download object retrieved
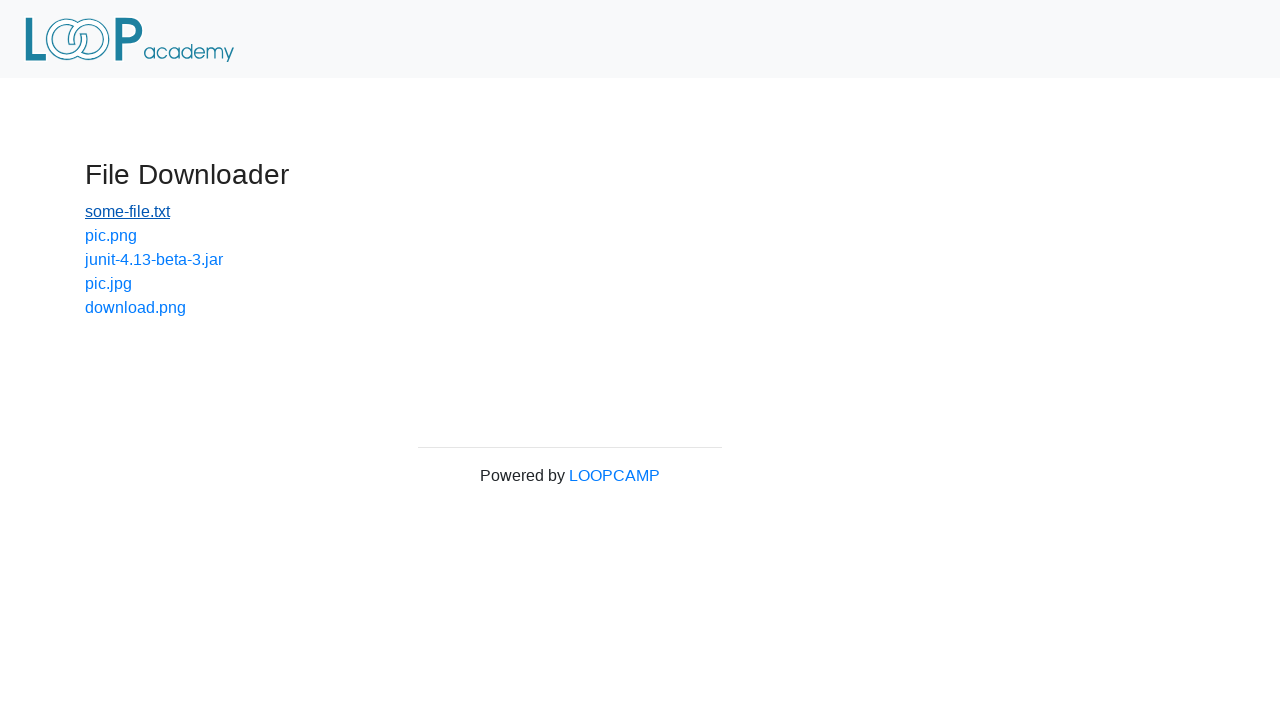

Retrieved download file path
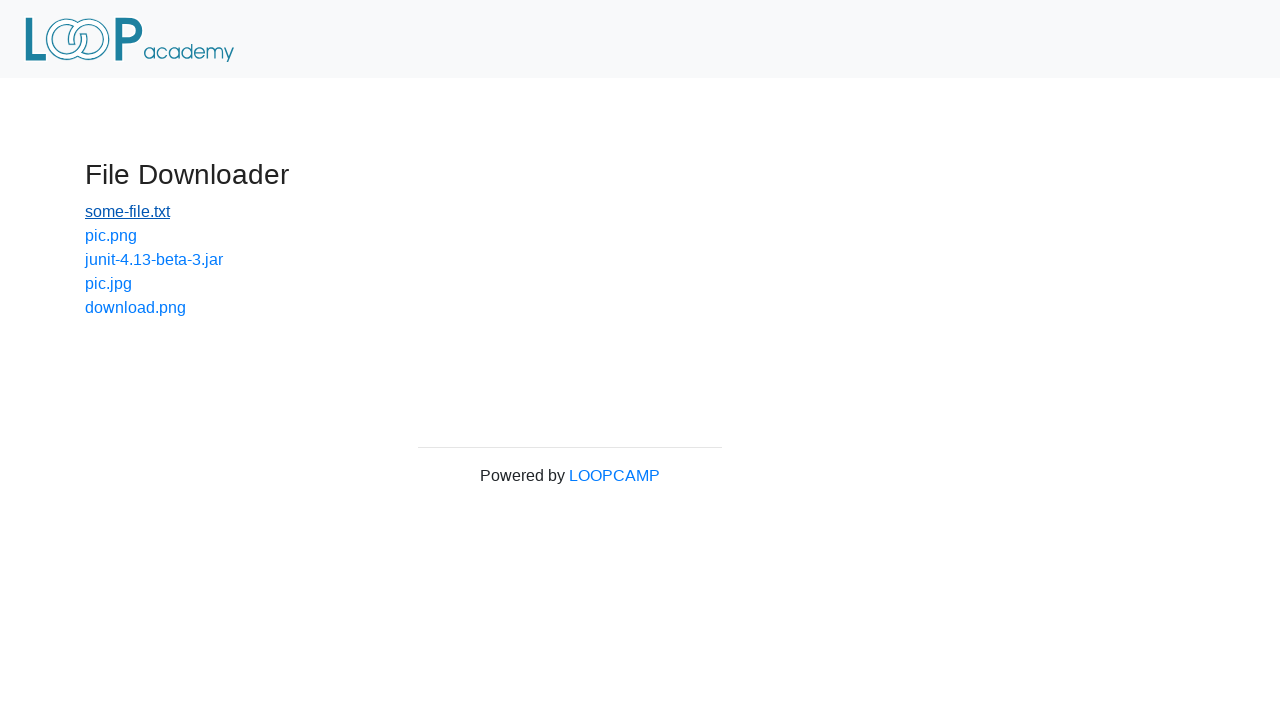

Verified download path is not None
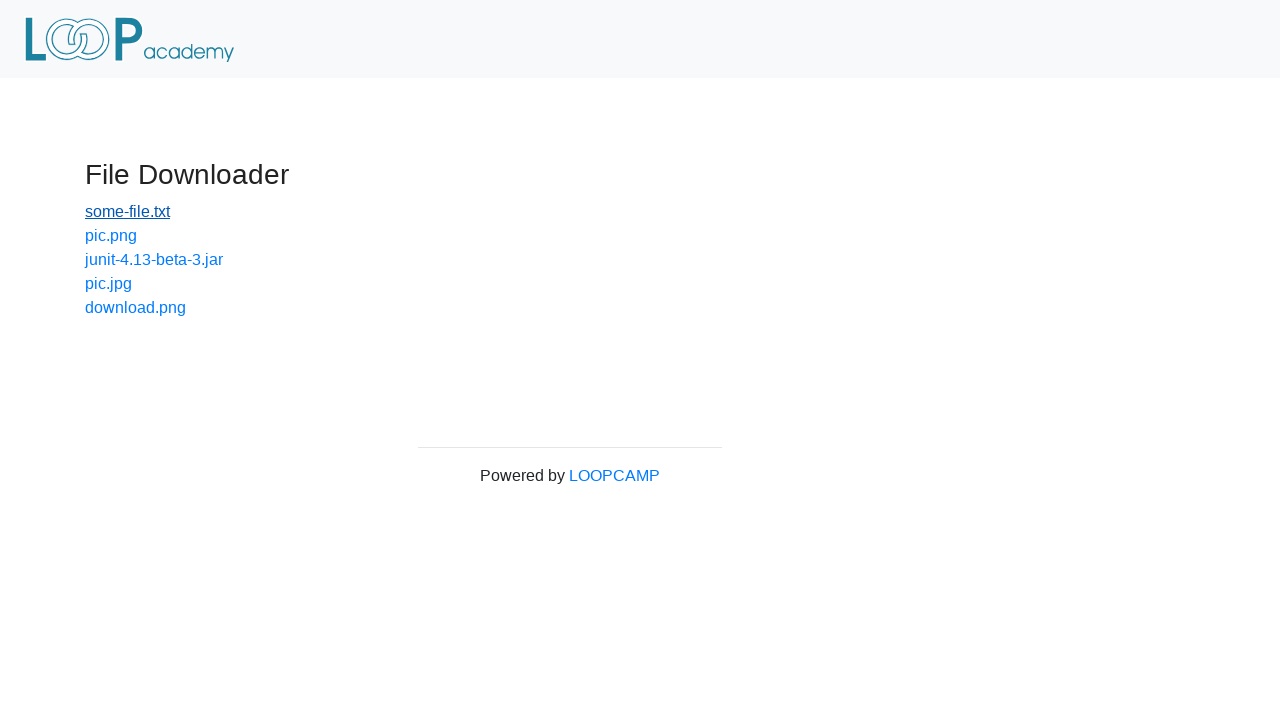

Verified downloaded filename is 'some-file.txt'
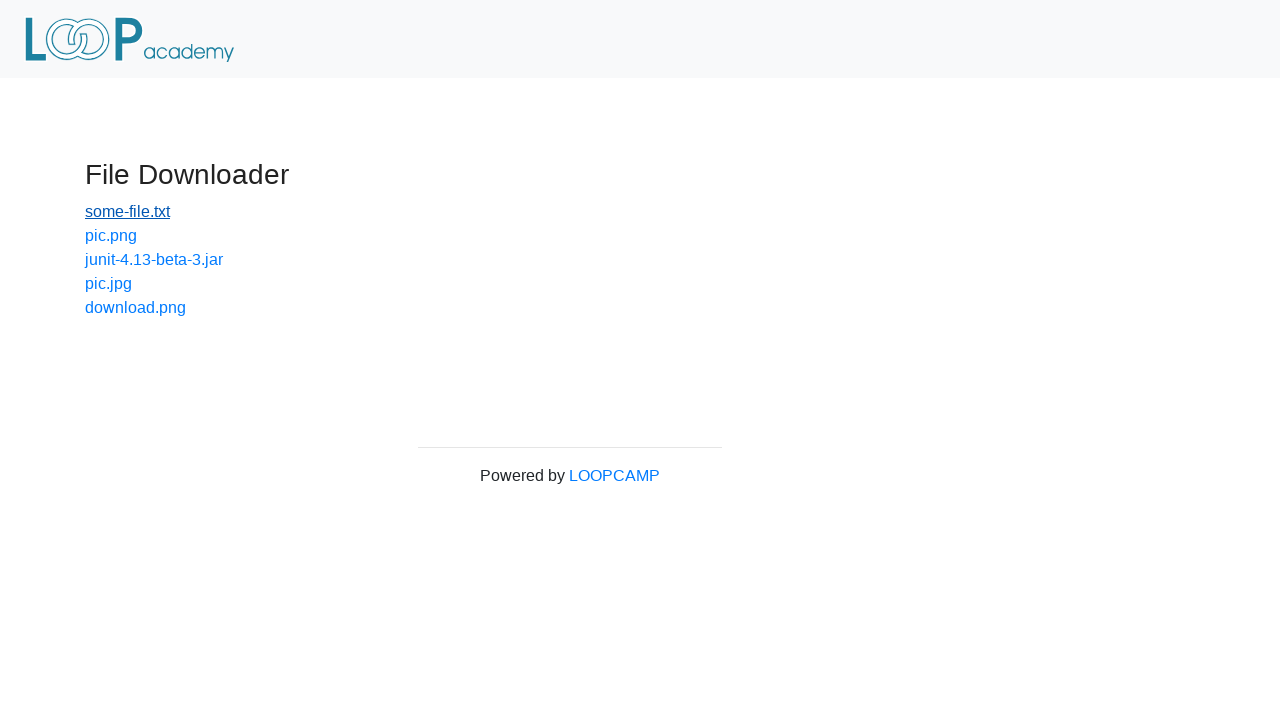

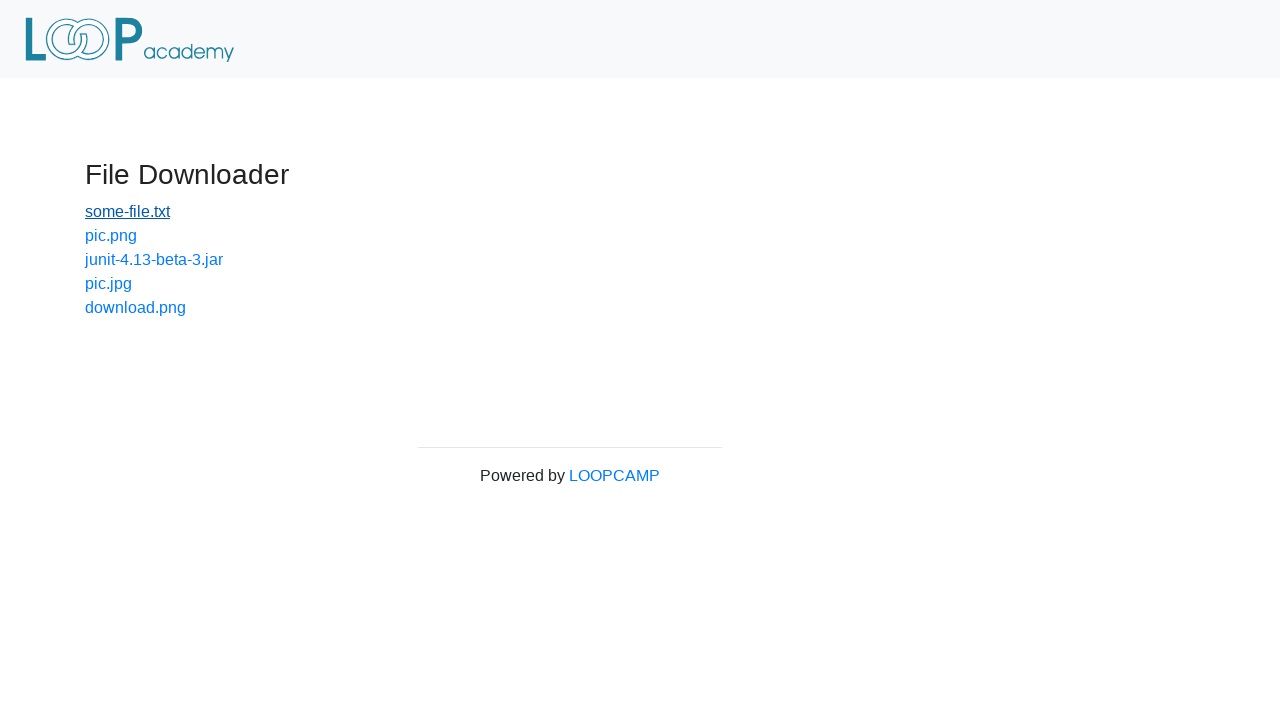